Tests window handling functionality by opening a new window, verifying content in both windows, and switching between them

Starting URL: https://the-internet.herokuapp.com/windows

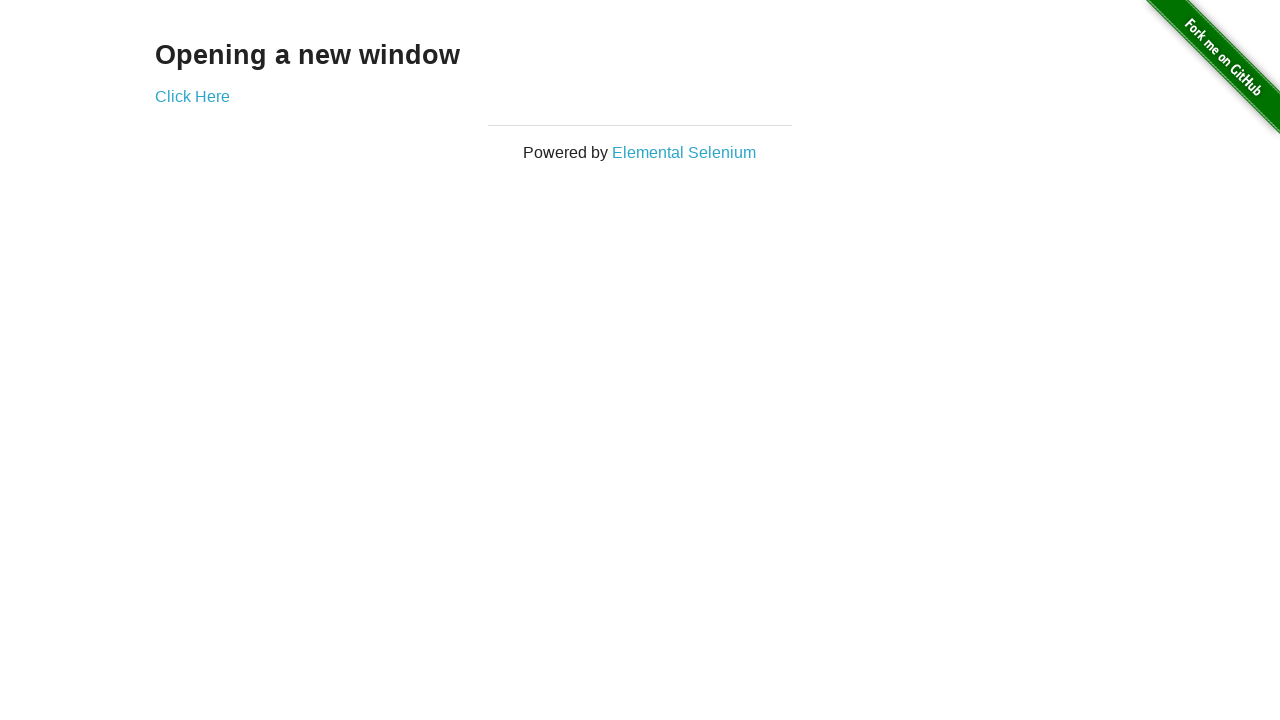

Retrieved page heading text
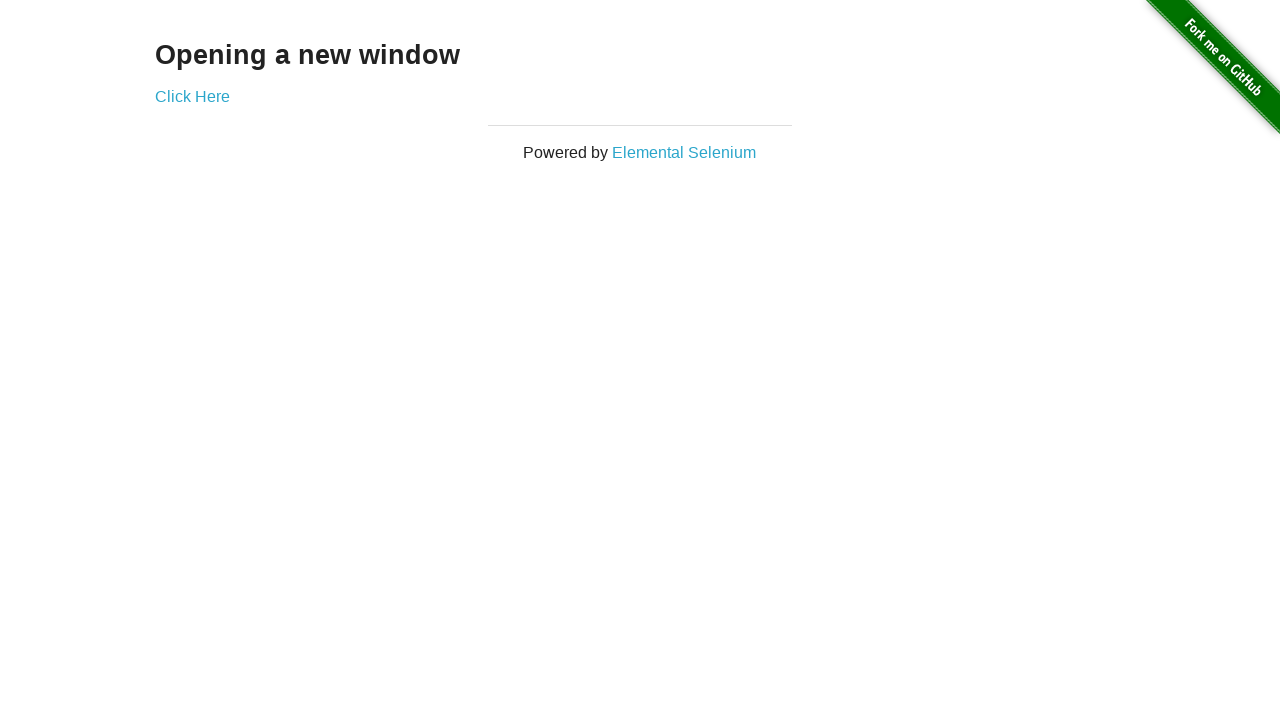

Verified page heading is 'Opening a new window'
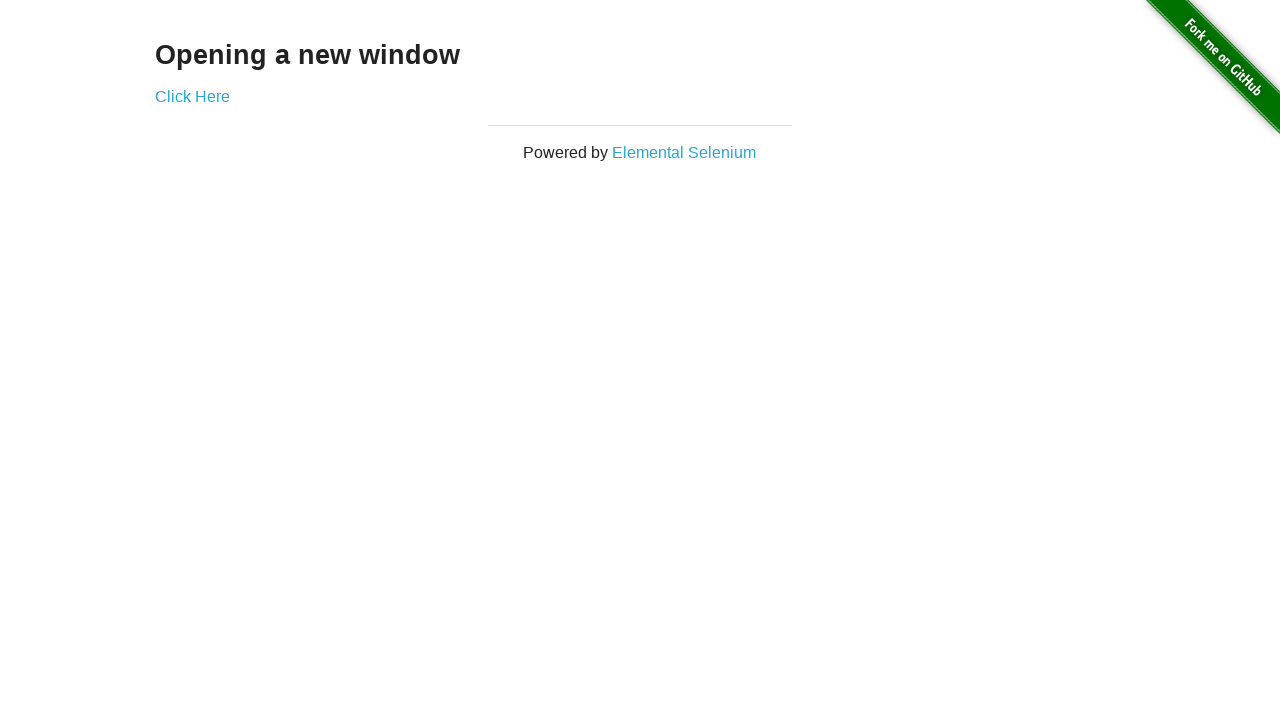

Verified page title is 'The Internet'
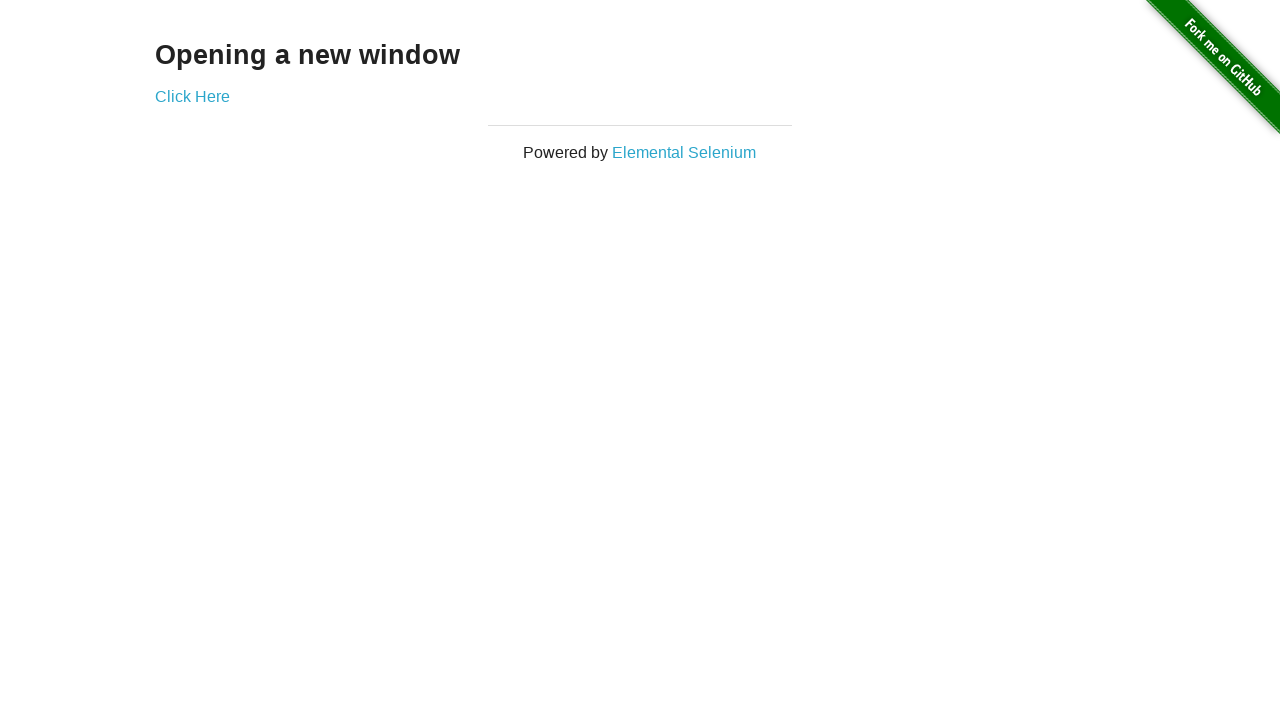

Stored reference to first page
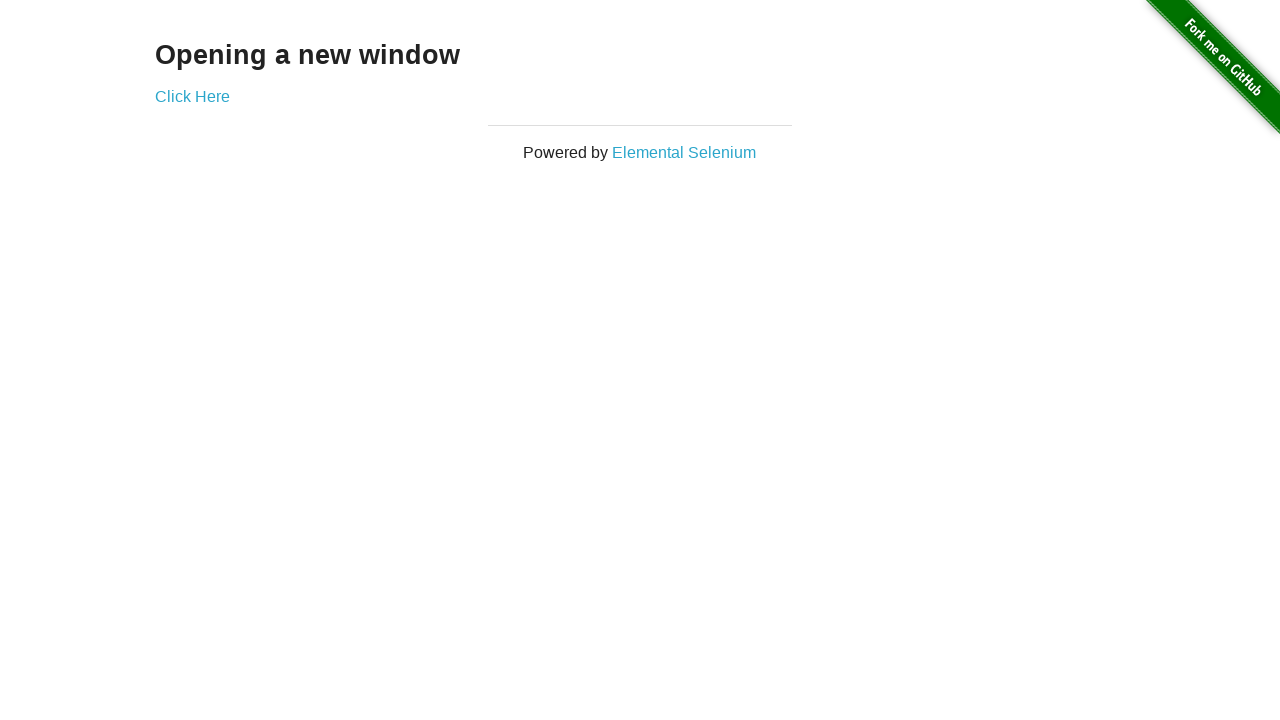

Clicked link to open new window at (192, 96) on a[href='/windows/new']
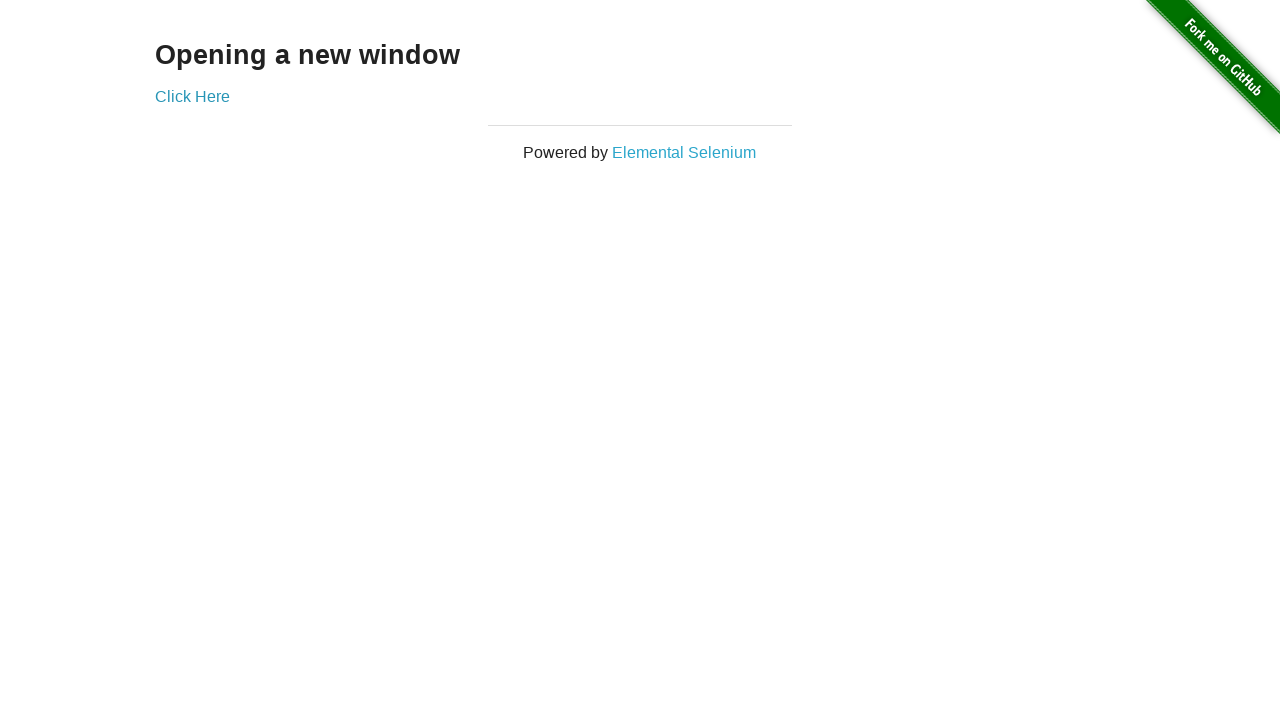

New window opened and captured
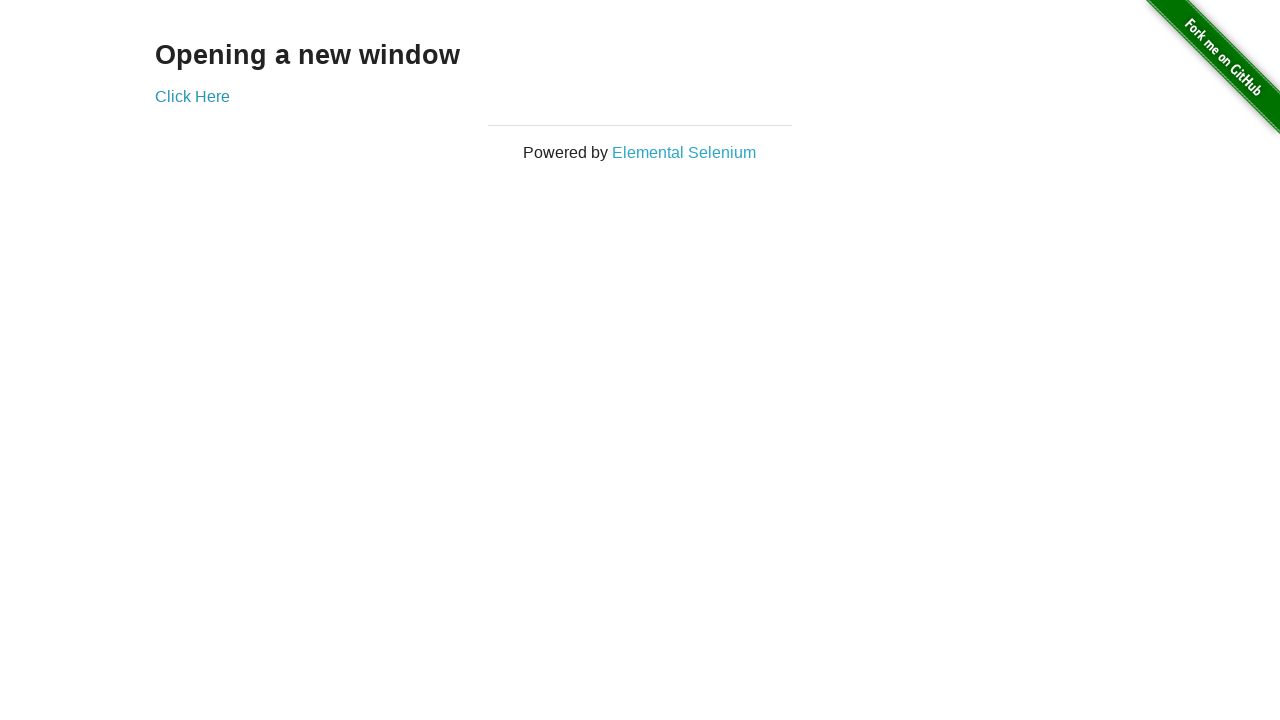

New page finished loading
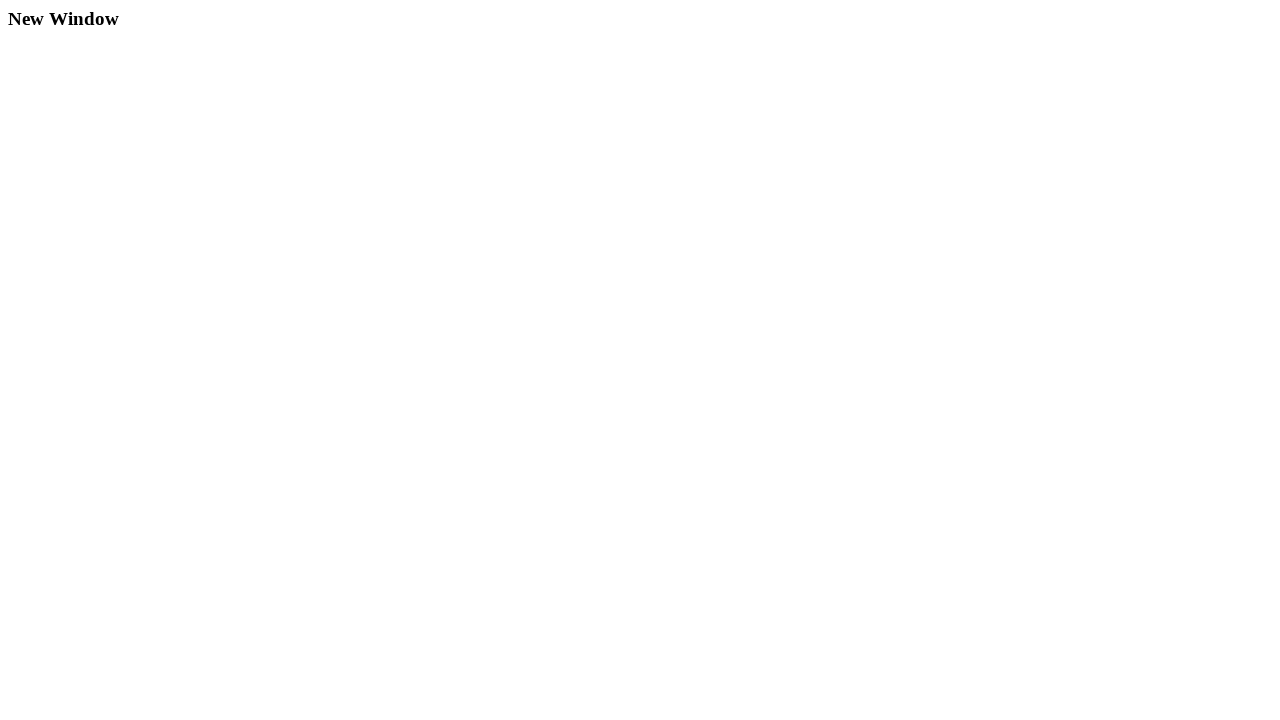

Verified new window title is 'New Window'
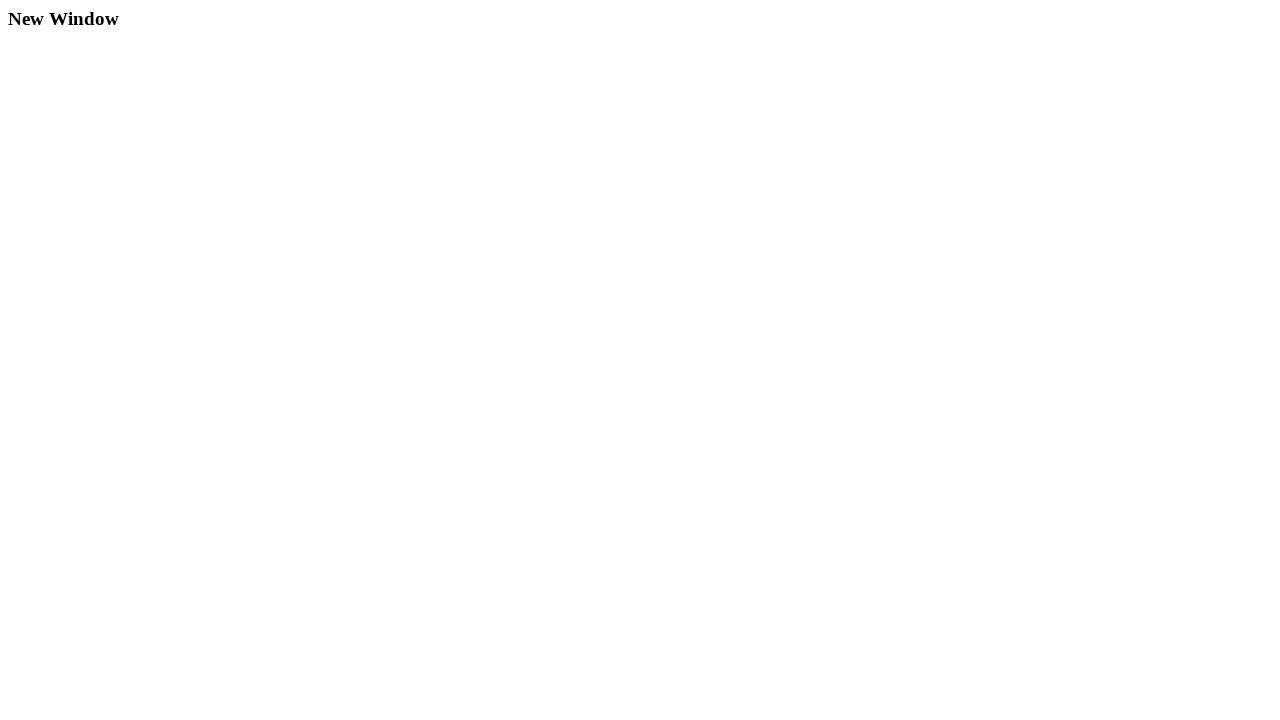

Retrieved new window heading text
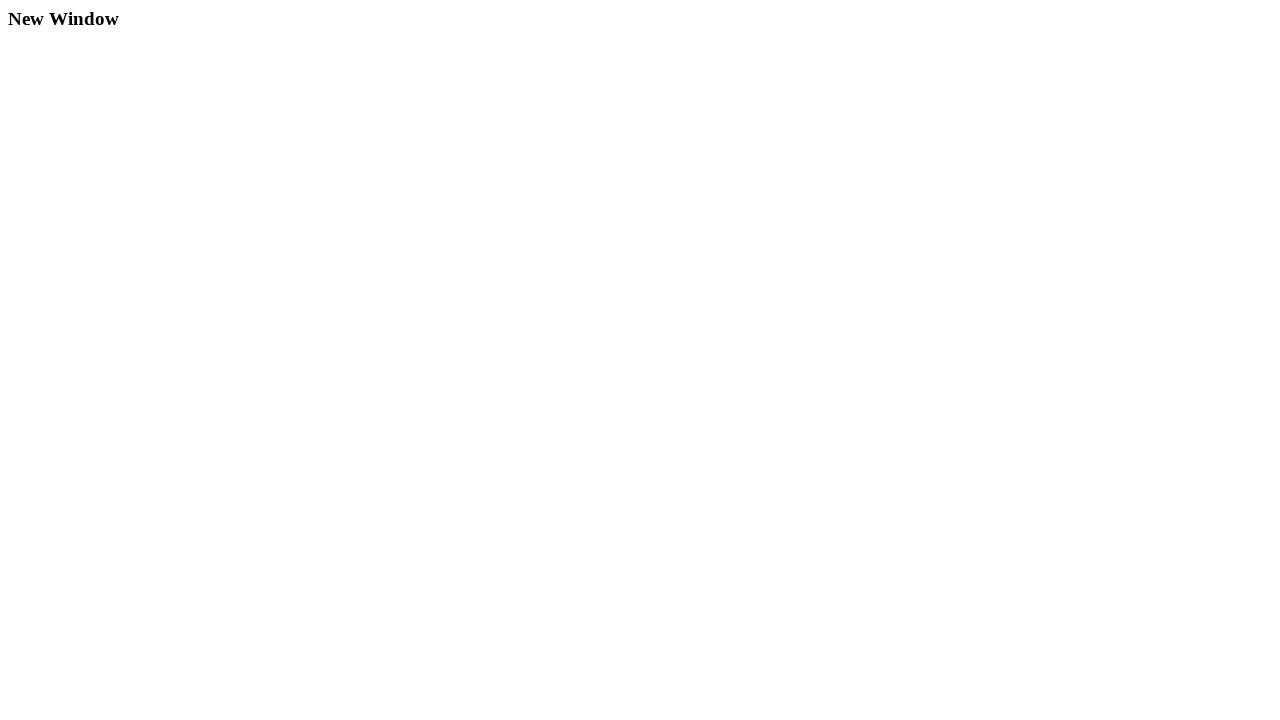

Verified new window heading is 'New Window'
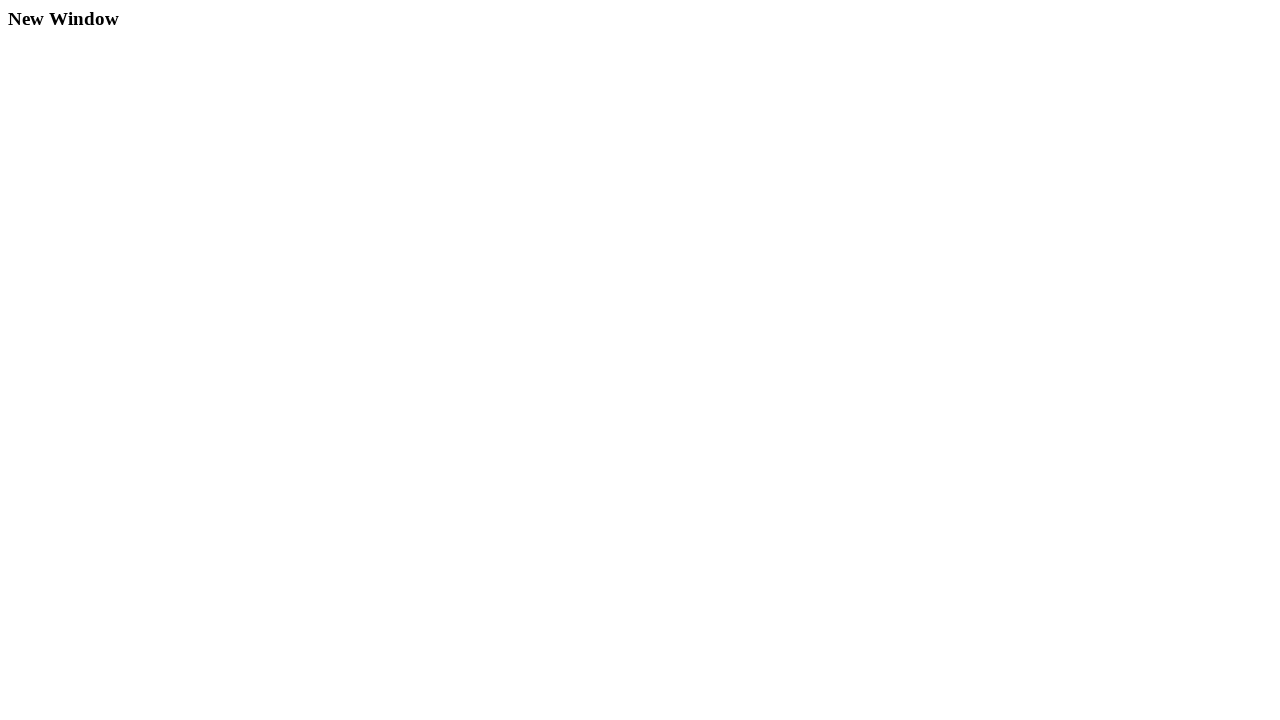

Brought first window to front
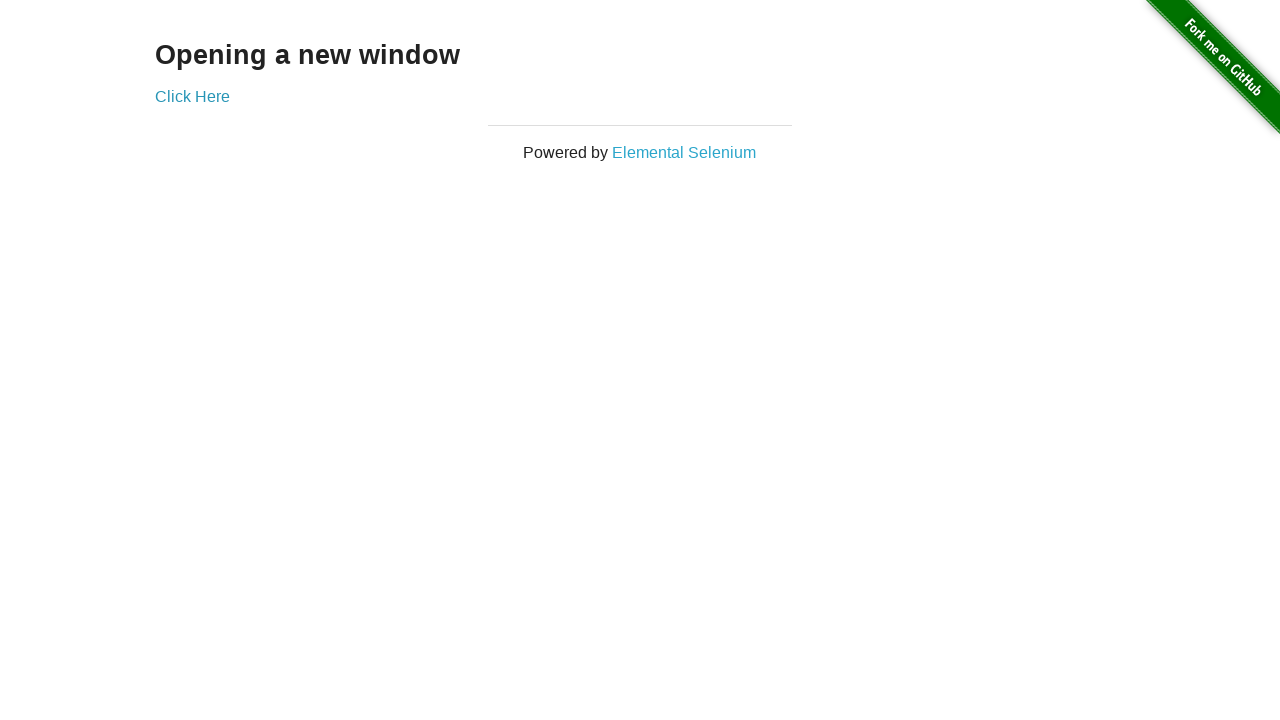

Verified first window title is 'The Internet'
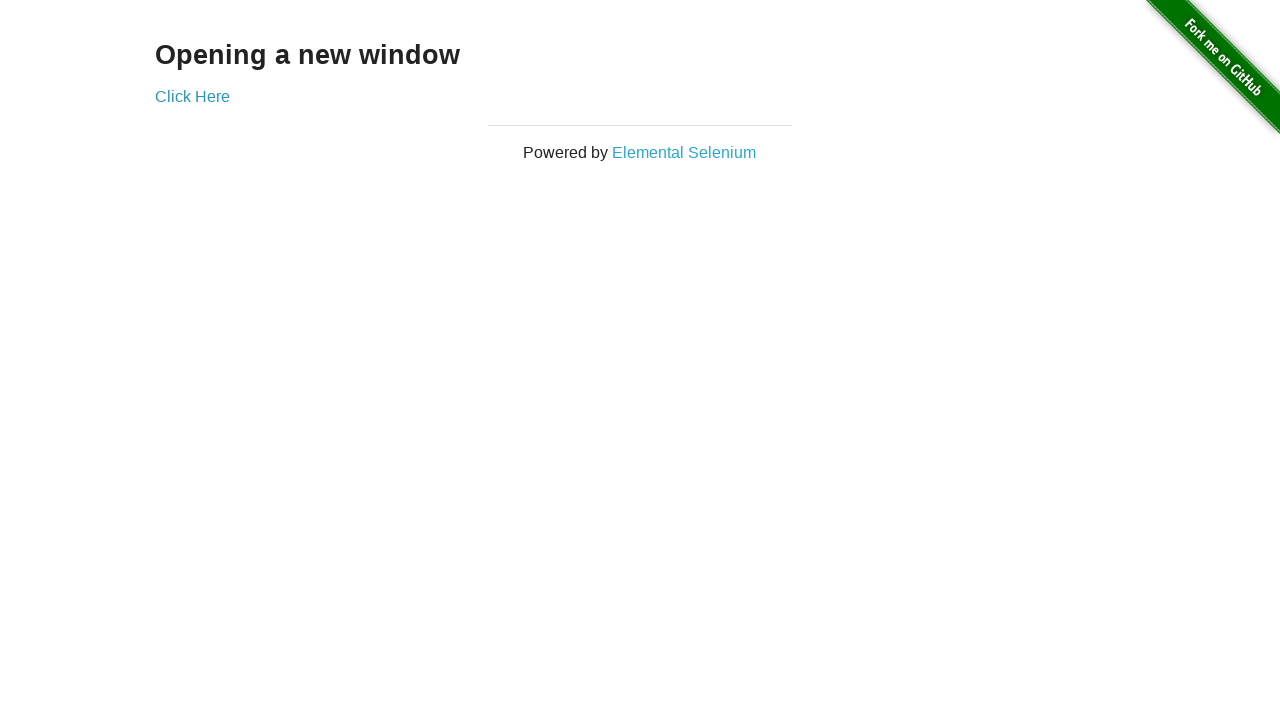

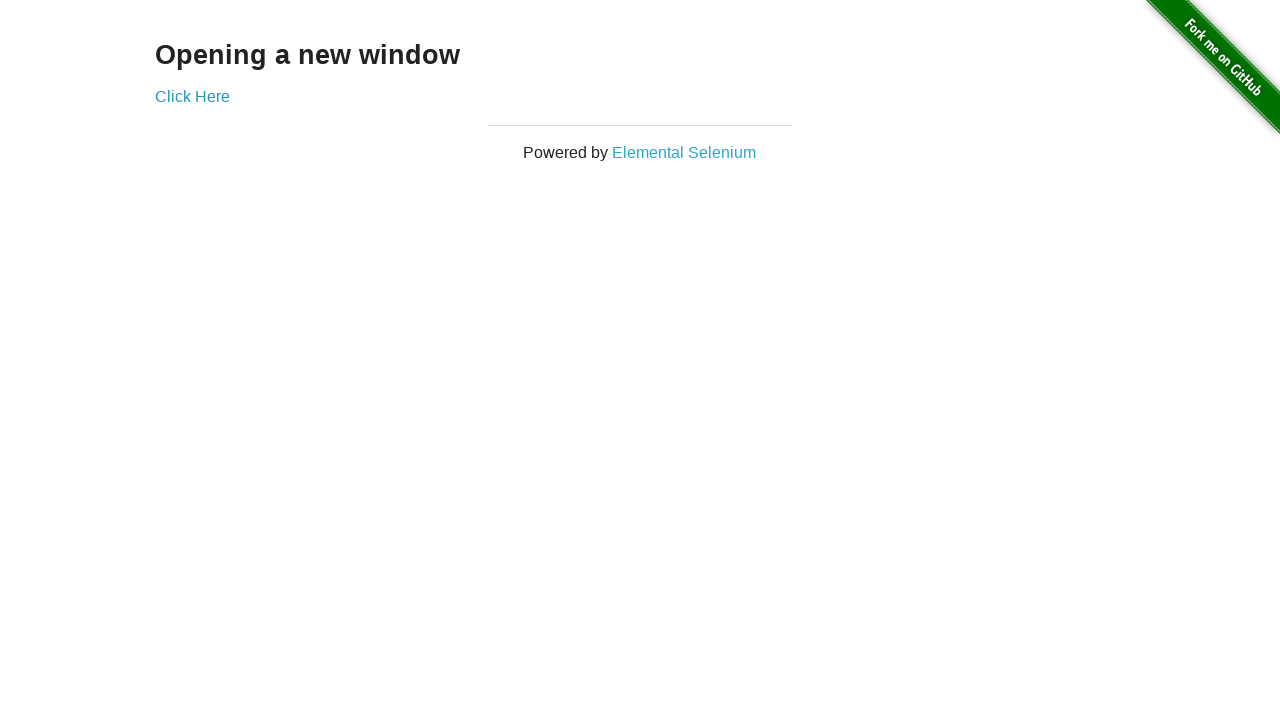